Tests custom radio button selection on Angular Material components page by clicking Winter radio button using JavaScript and verifying it's selected

Starting URL: https://material.angular.io/components/radio/examples

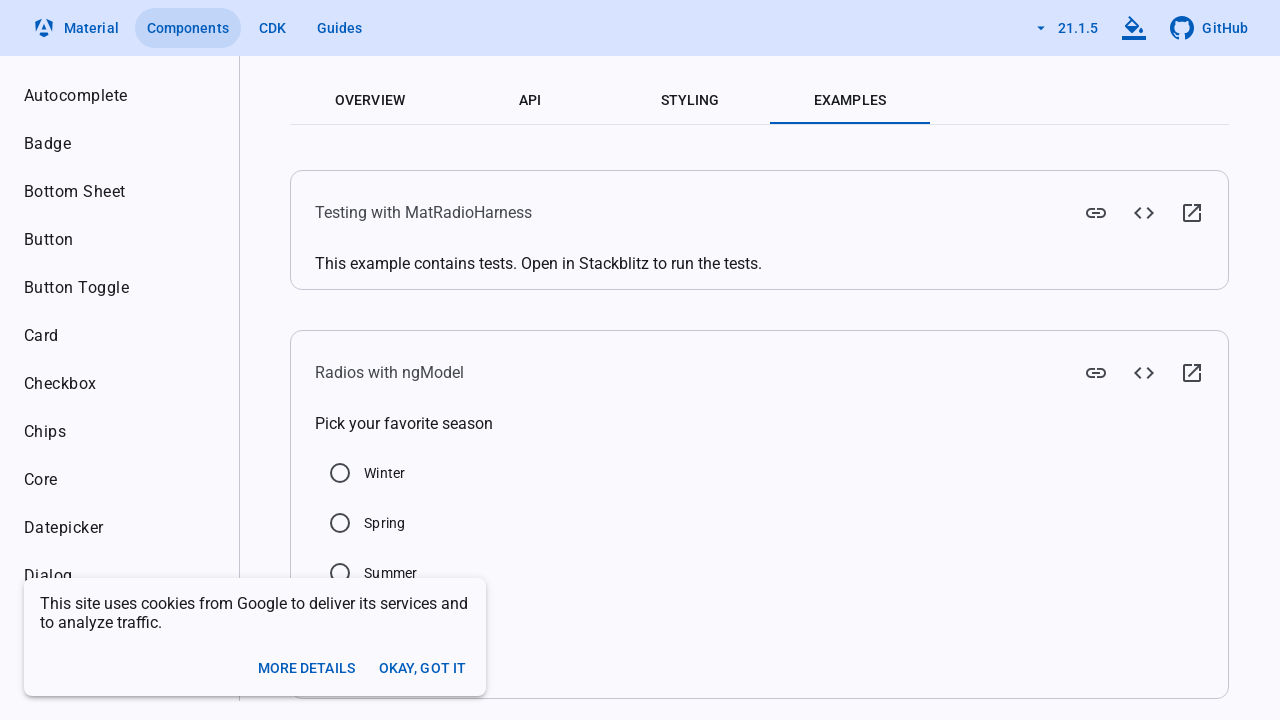

Located Winter radio button element
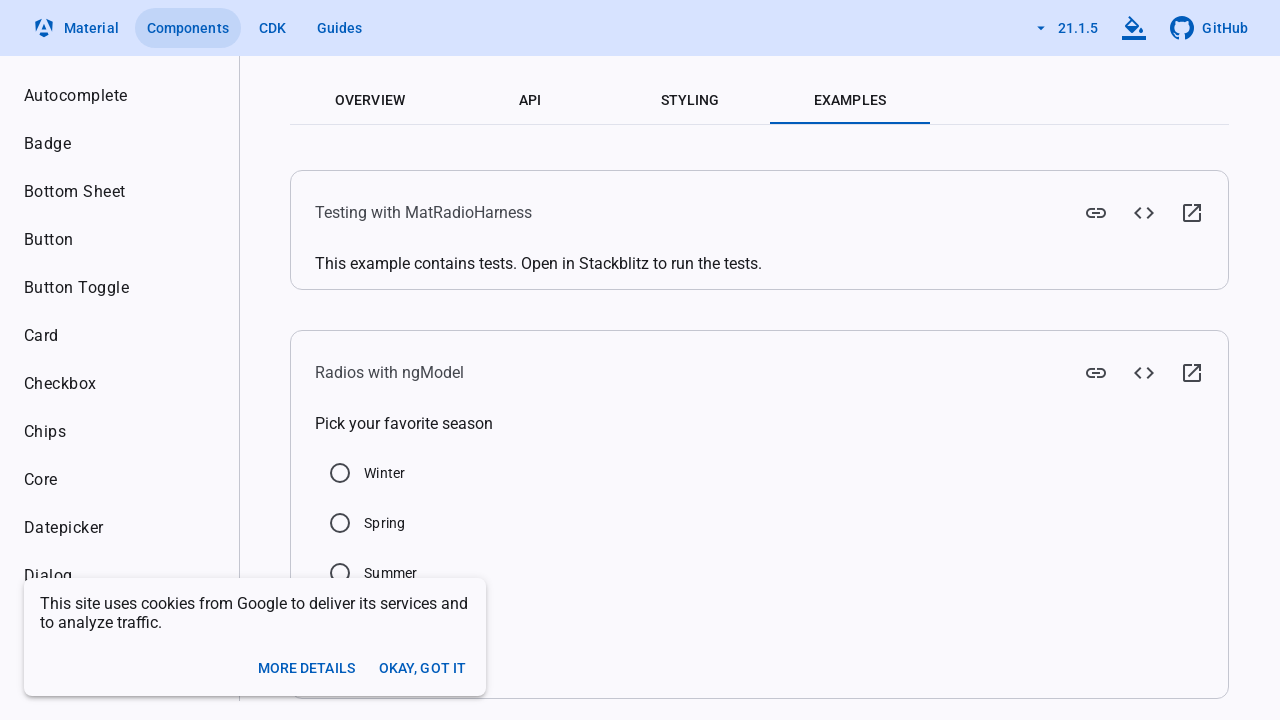

Clicked Winter radio button using JavaScript
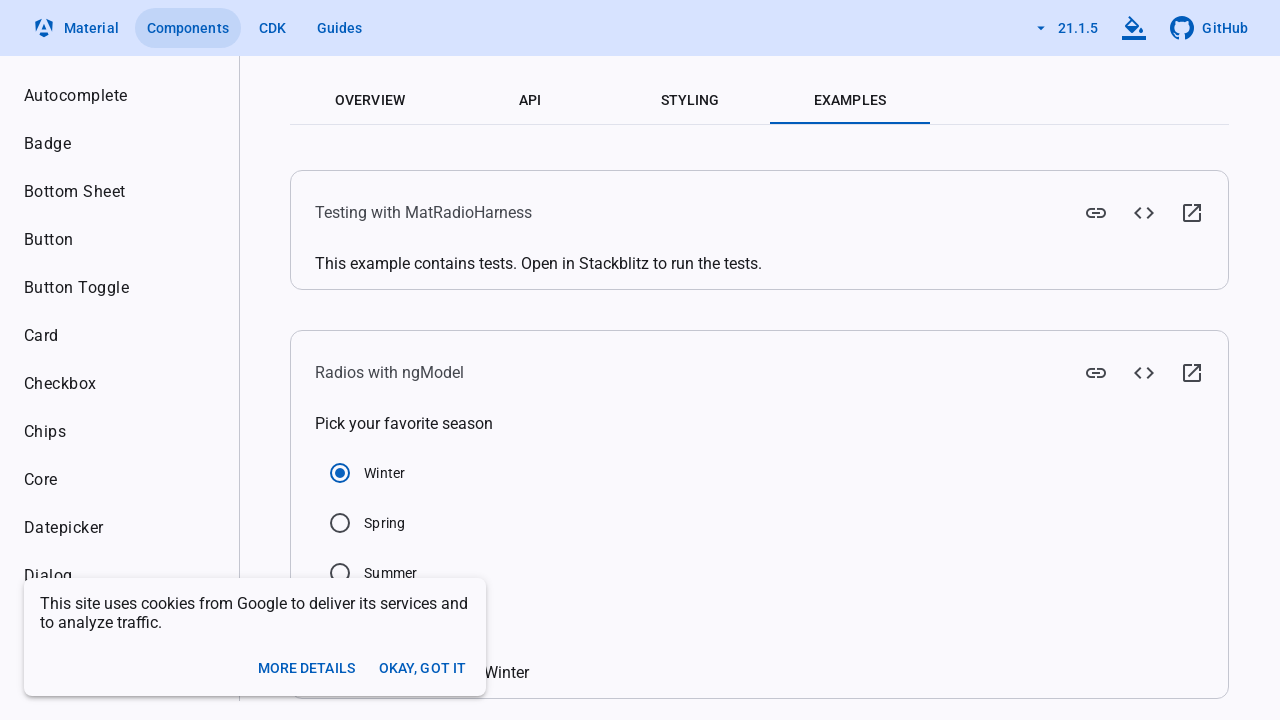

Verified Winter radio button is selected
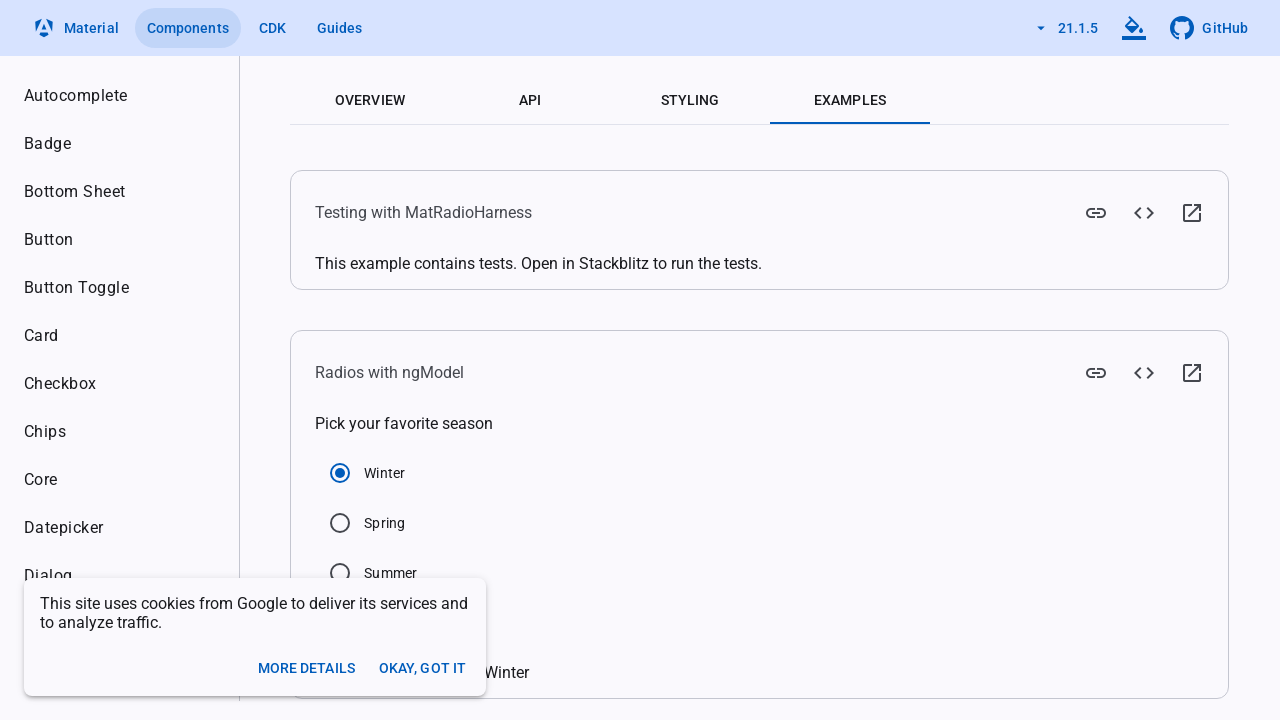

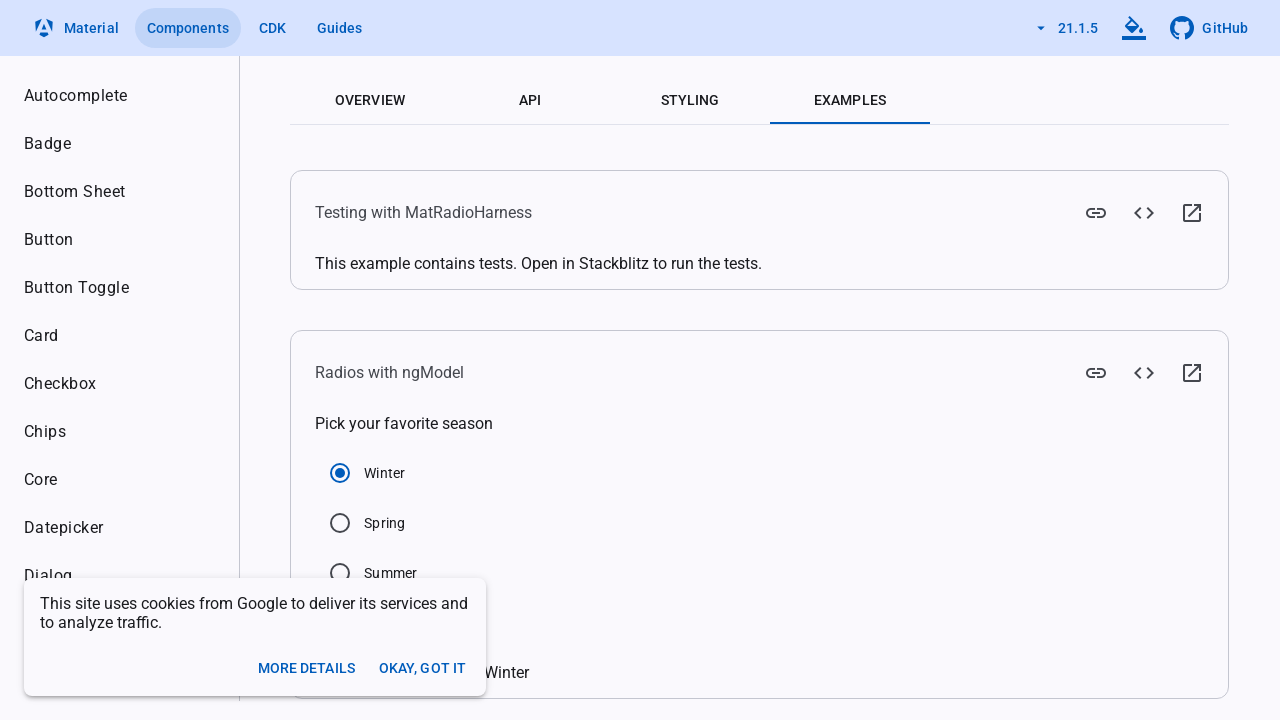